Tests JavaScript alert handling by clicking a button that triggers an alert, accepting it, and verifying the result message shows successful click confirmation.

Starting URL: https://testcenter.techproeducation.com/index.php?page=javascript-alerts

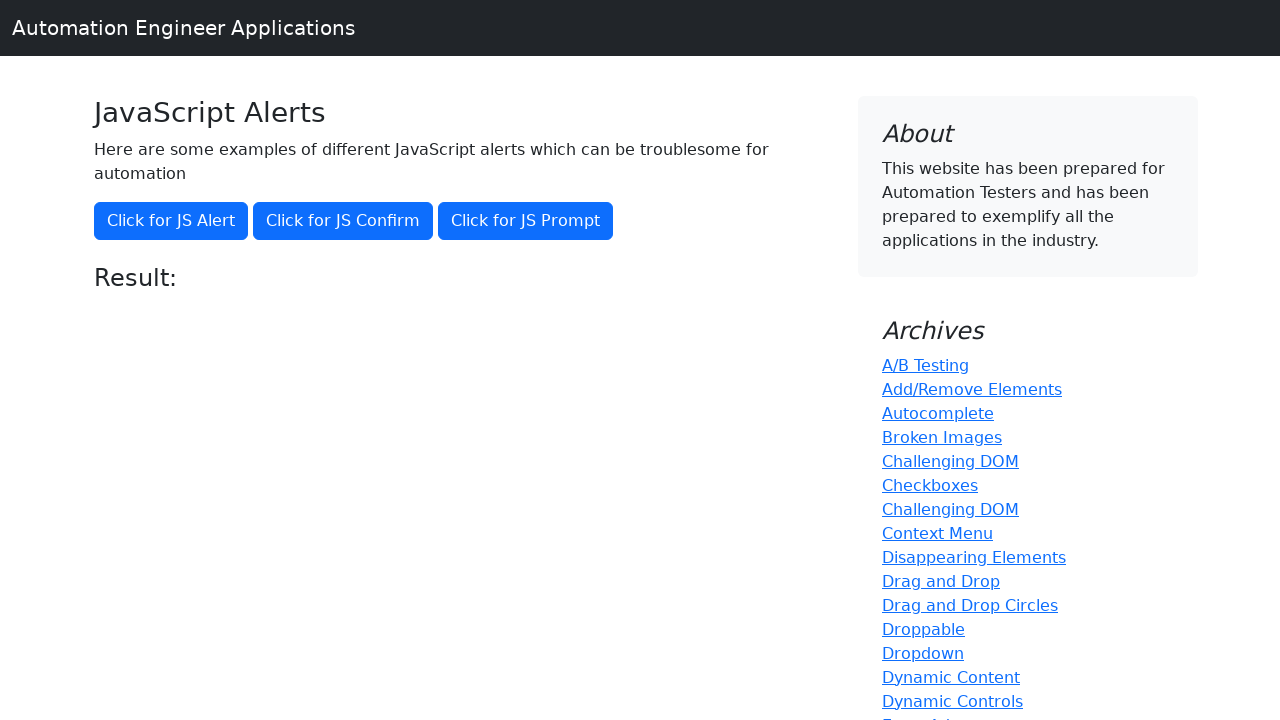

Clicked button to trigger JavaScript alert at (171, 221) on xpath=//*[text()='Click for JS Alert']
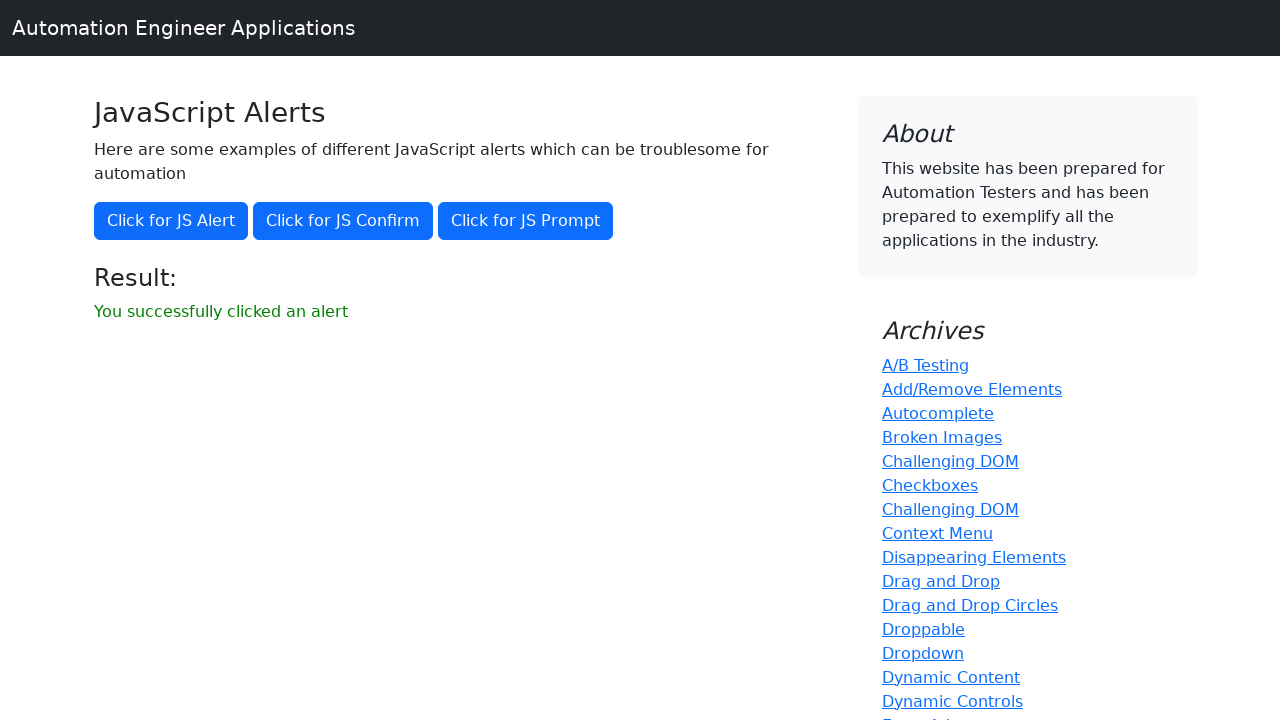

Set up dialog handler to accept alerts
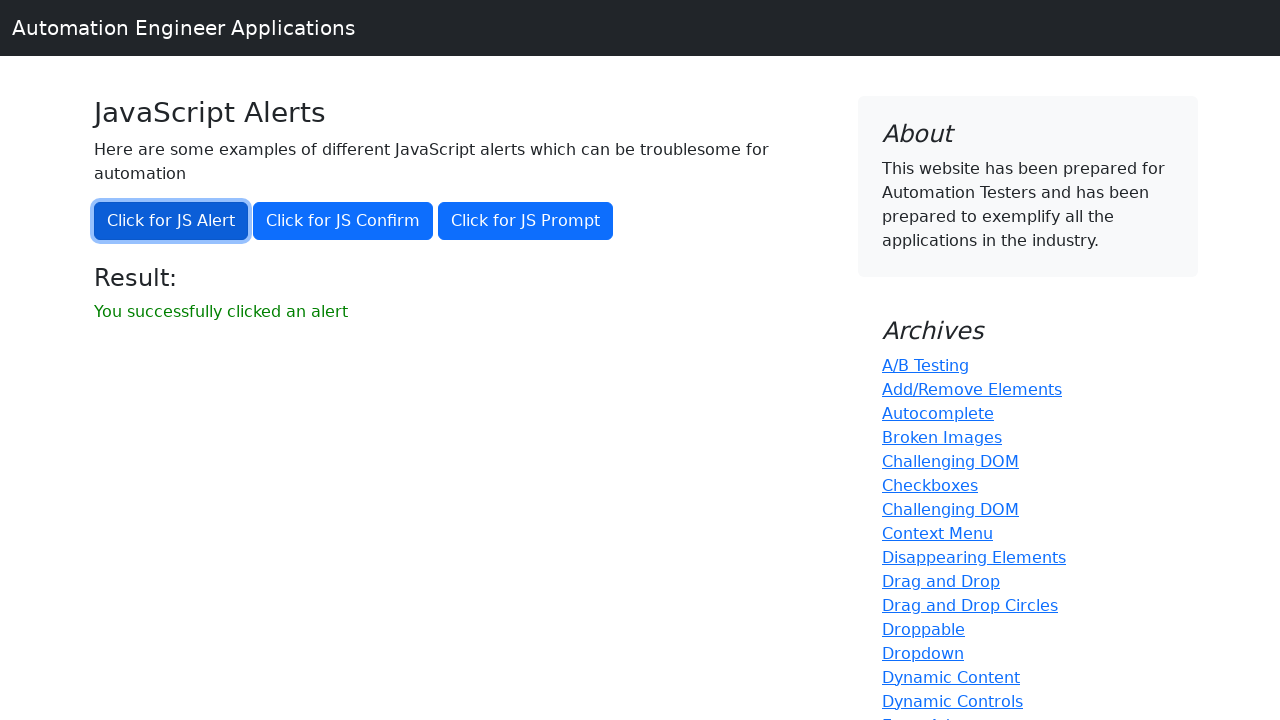

Clicked button to trigger alert and accepted it at (171, 221) on xpath=//*[text()='Click for JS Alert']
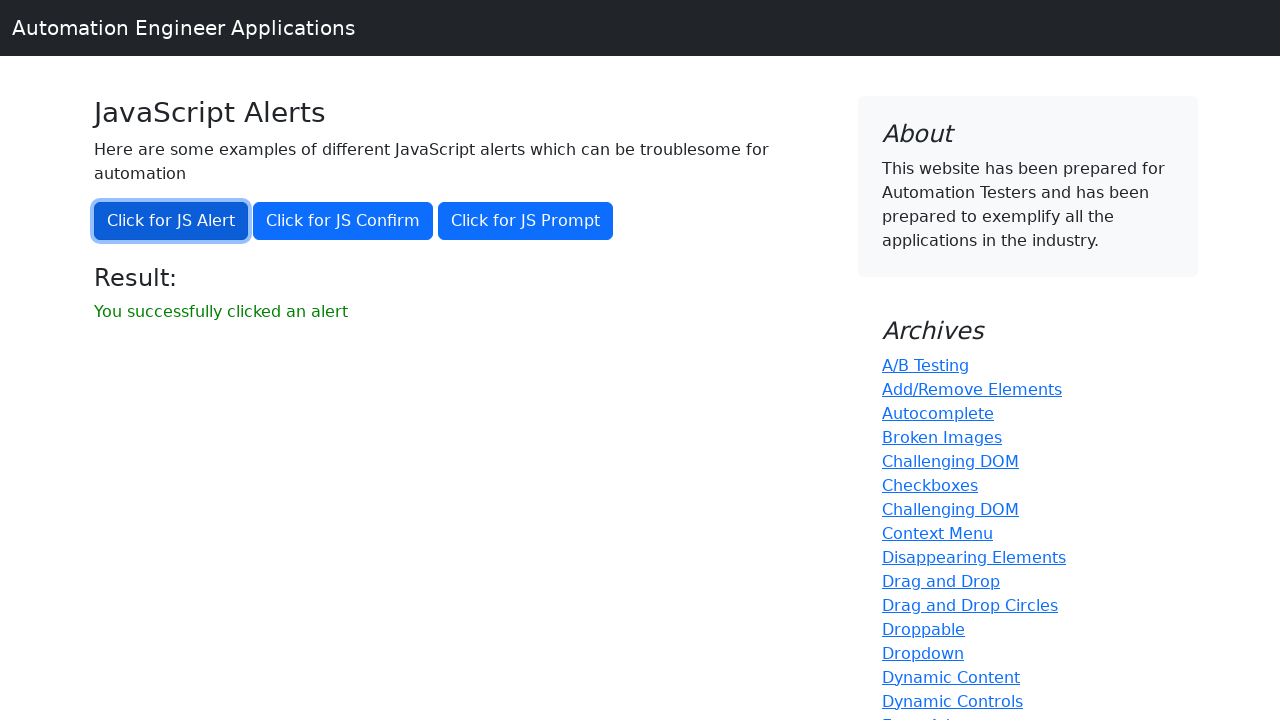

Result message element loaded
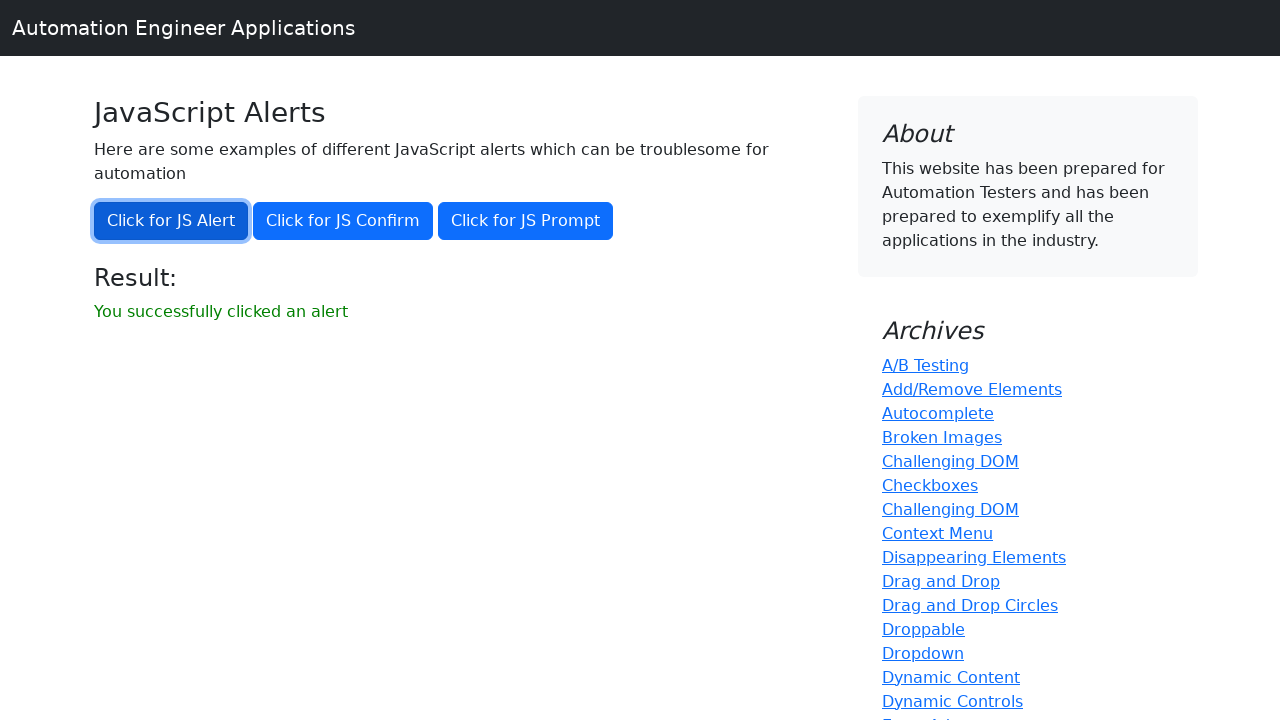

Retrieved result text: 'You successfully clicked an alert'
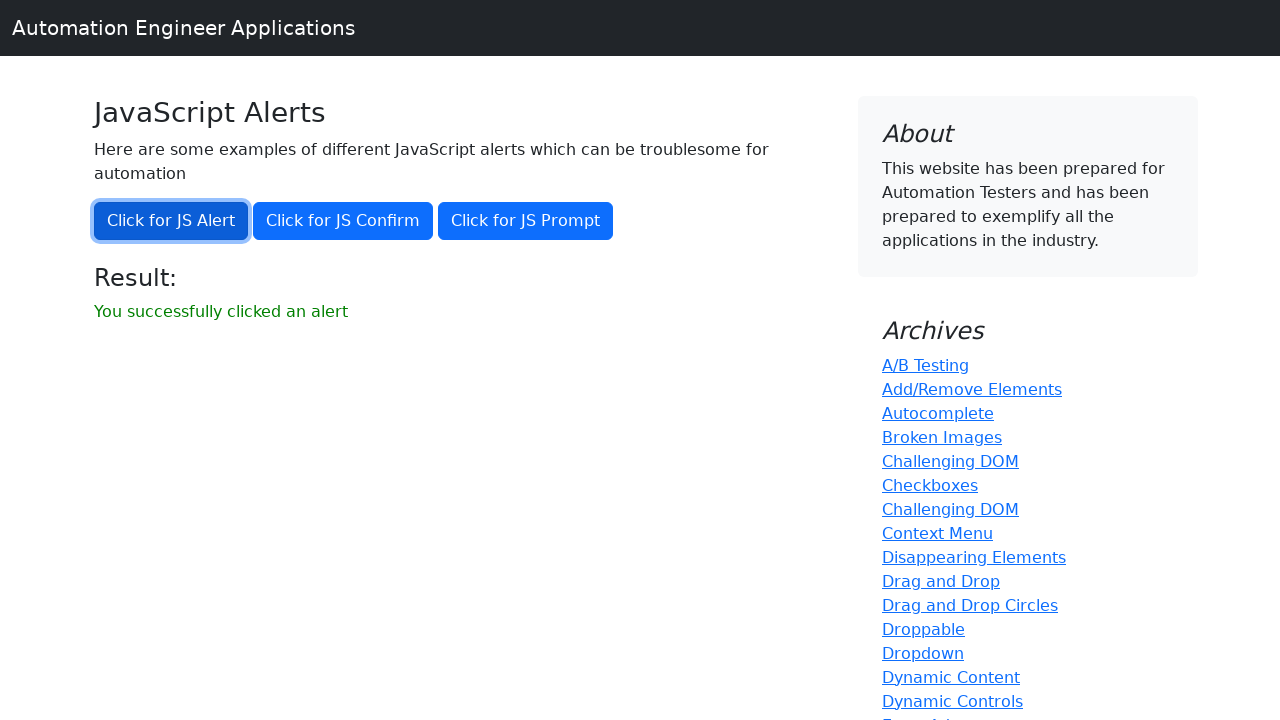

Verified result message shows successful alert click confirmation
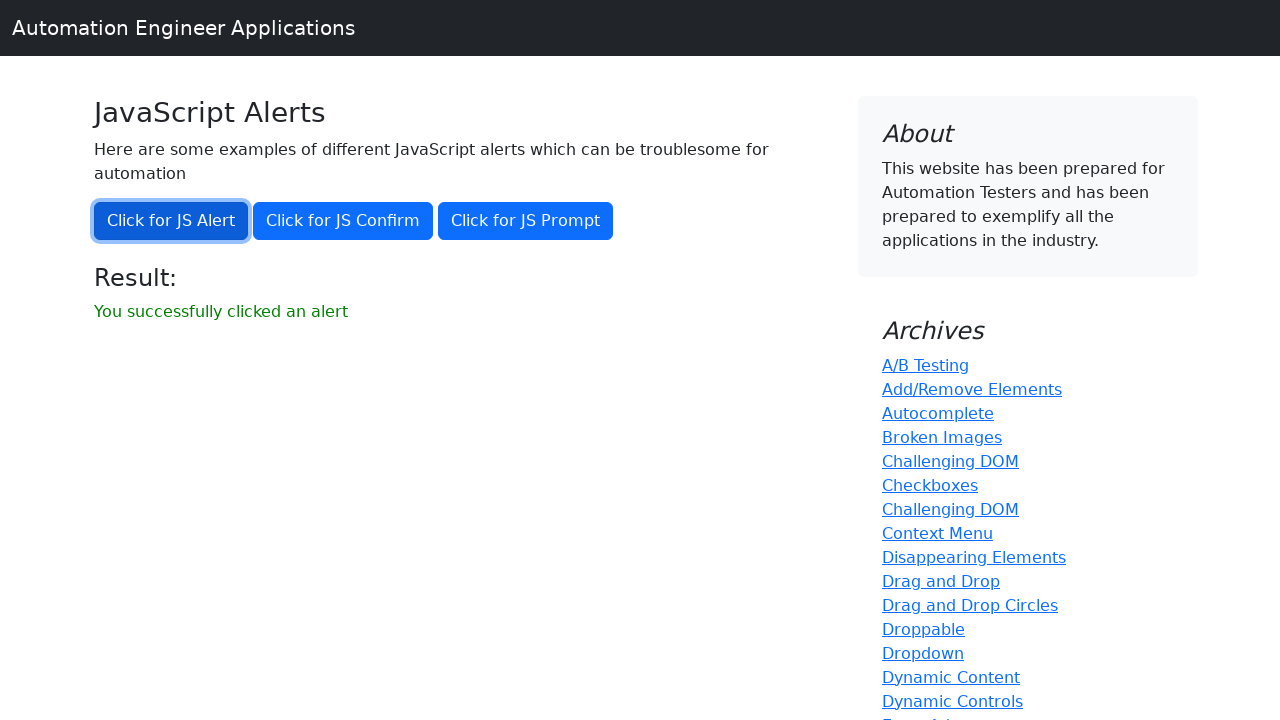

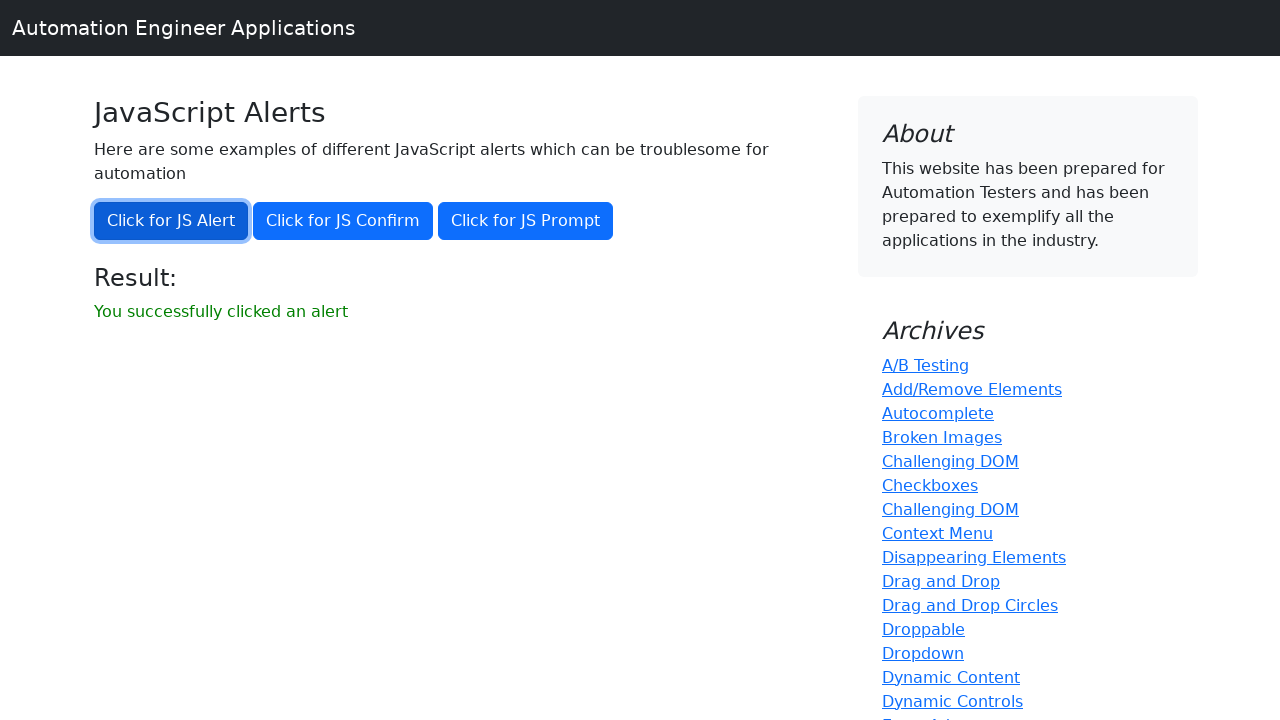